Tests mouse hover functionality by hovering over a dropdown button and clicking on a specific option from the dropdown menu

Starting URL: http://seleniumpractise.blogspot.com/2016/08/how-to-perform-mouse-hover-in-selenium.html

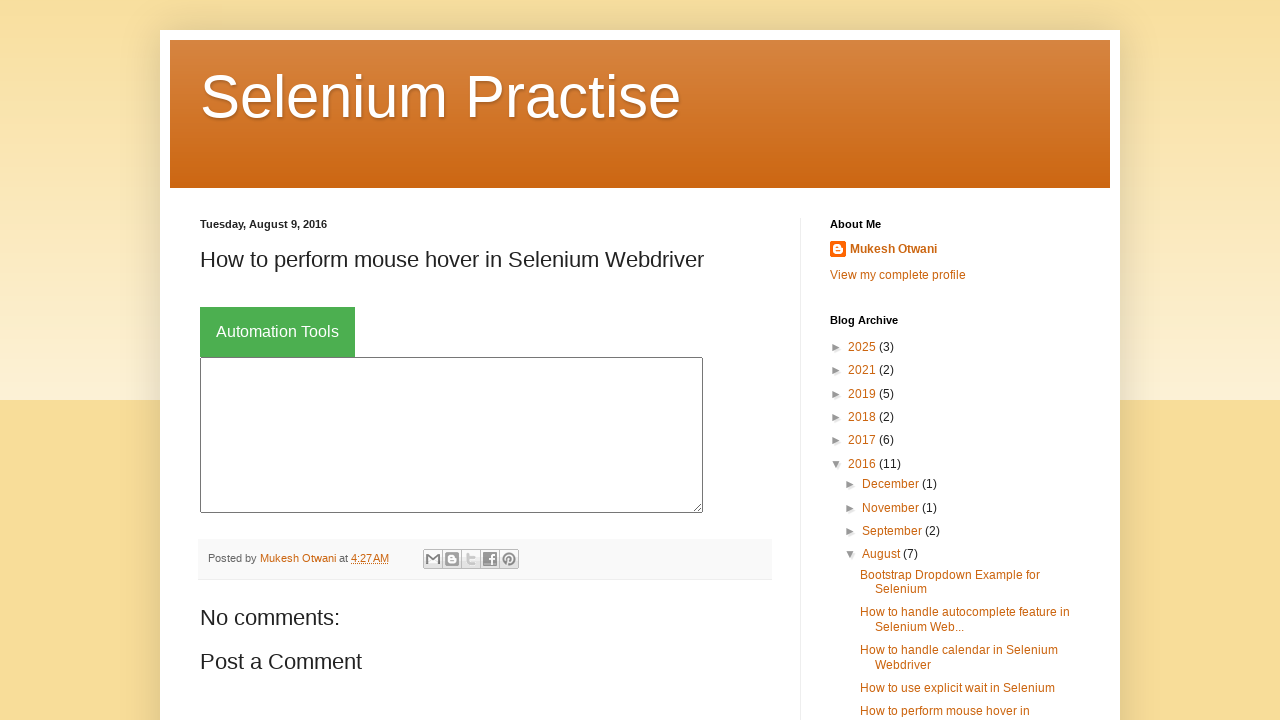

Hovered over dropdown button to reveal menu options at (278, 332) on xpath=//button[@class='dropbtn']
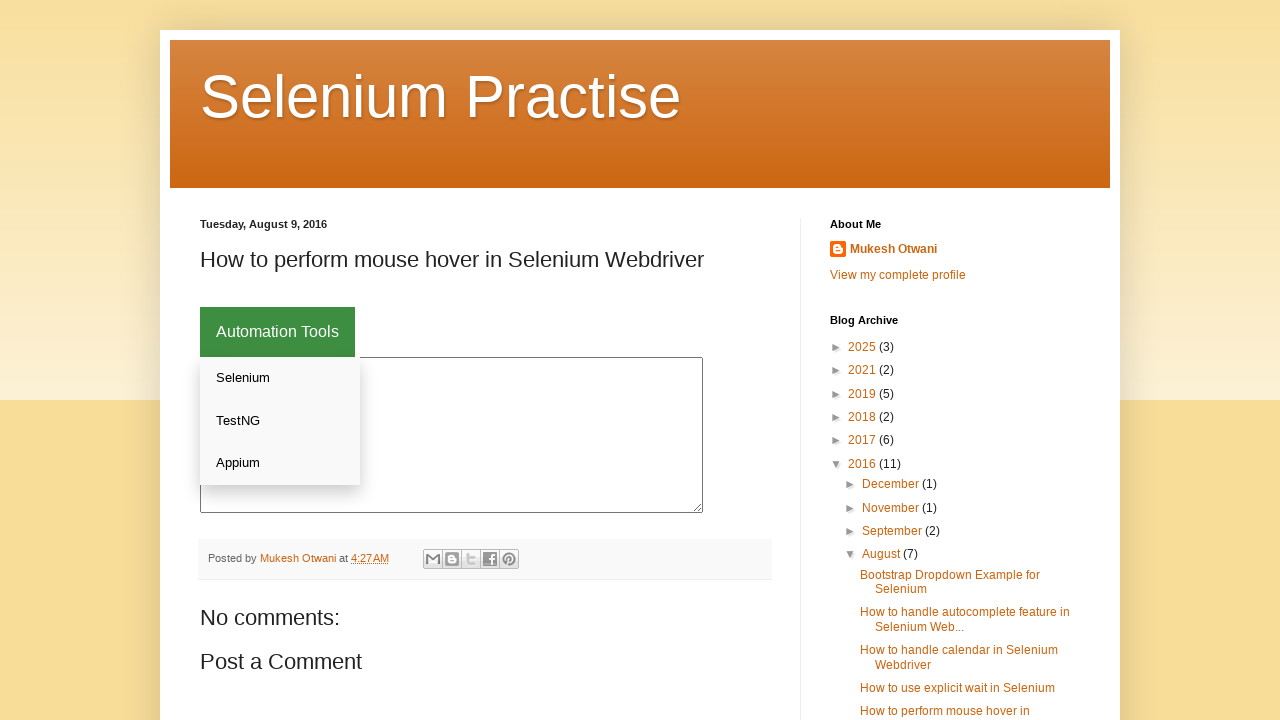

Located all dropdown menu links
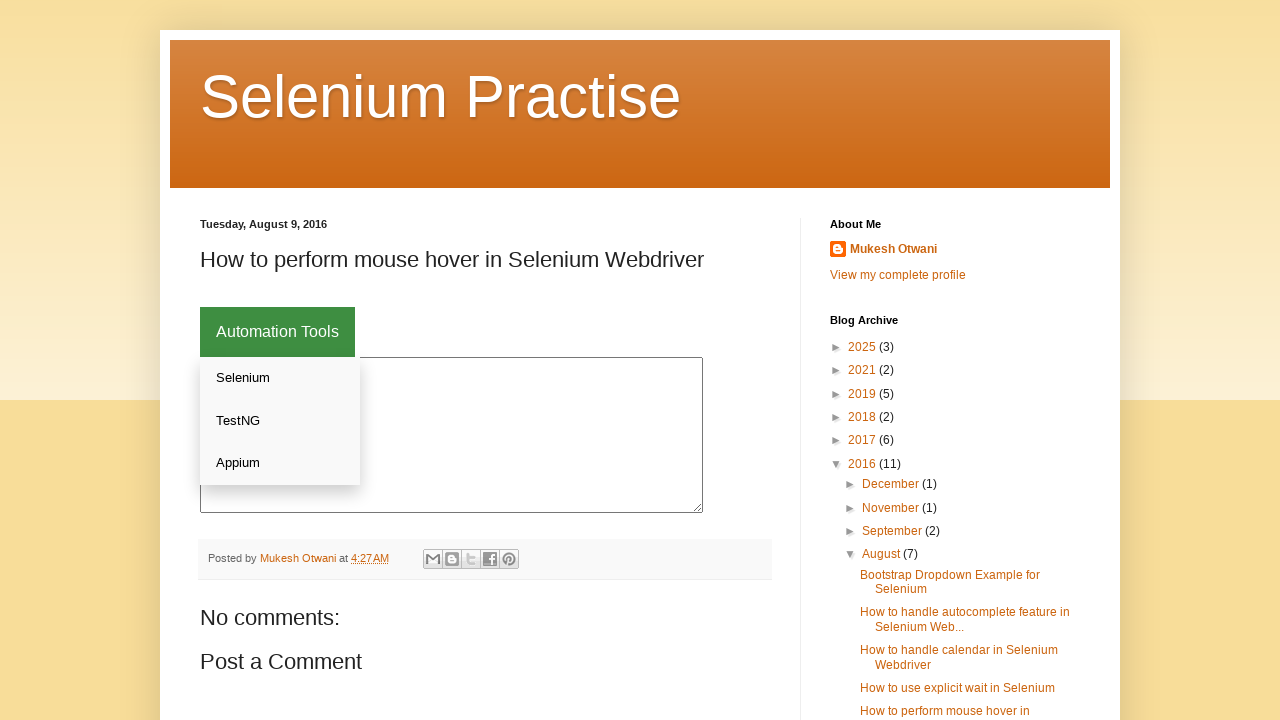

Clicked on 'Selenium' option from dropdown menu at (280, 378) on xpath=//div[@class='dropdown-content']//a >> nth=0
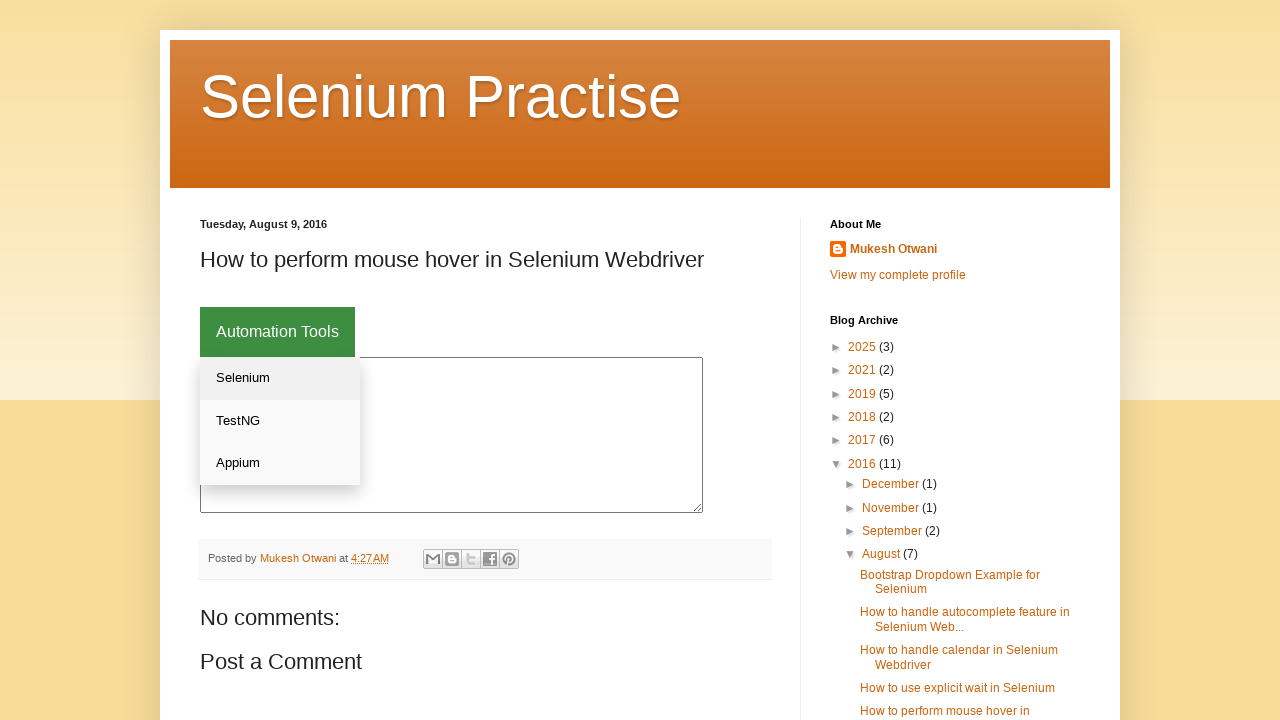

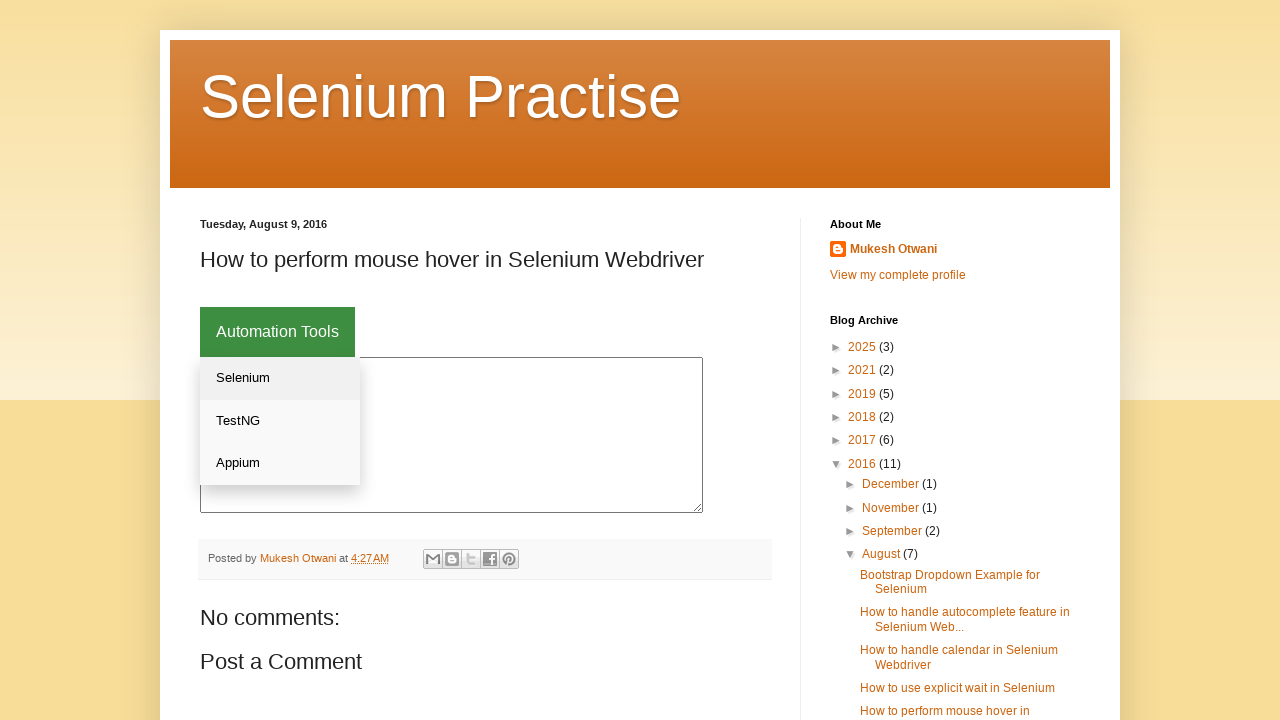